Tests drag and drop functionality on the jQuery UI demo page by switching to an iframe and dragging an element from source to target.

Starting URL: https://jqueryui.com/droppable/

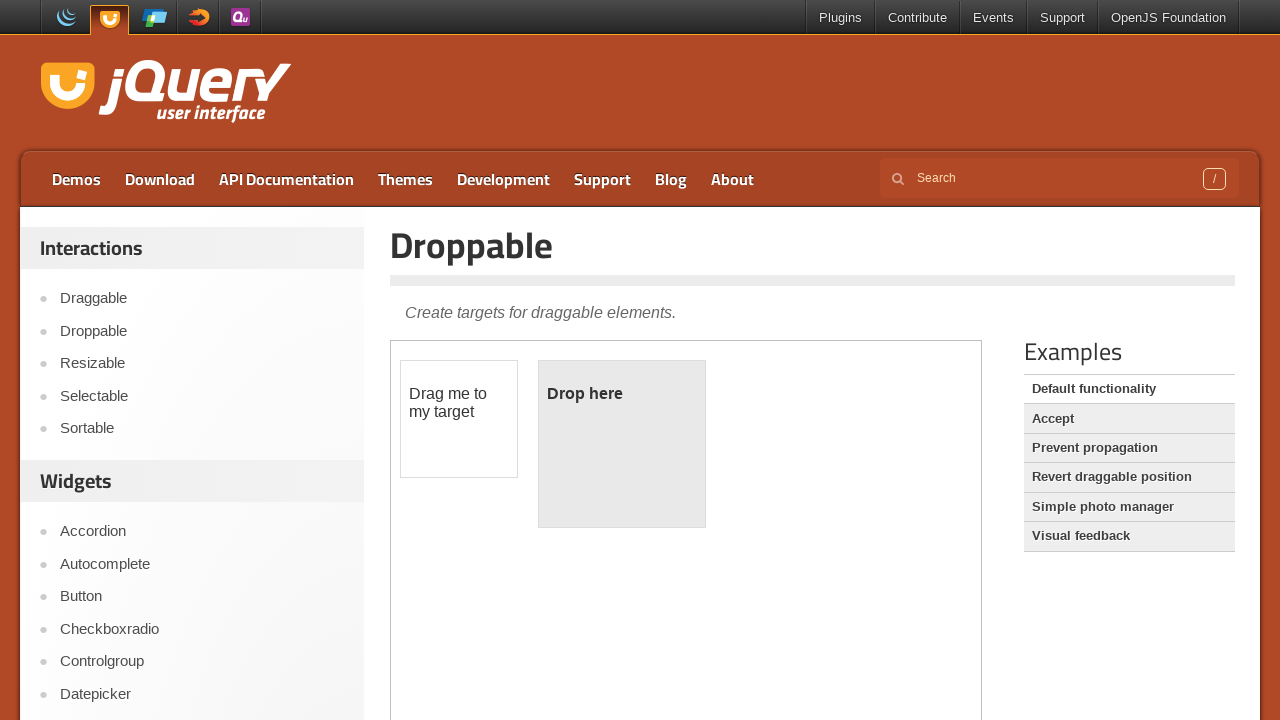

Located the demo iframe for jQuery UI droppable test
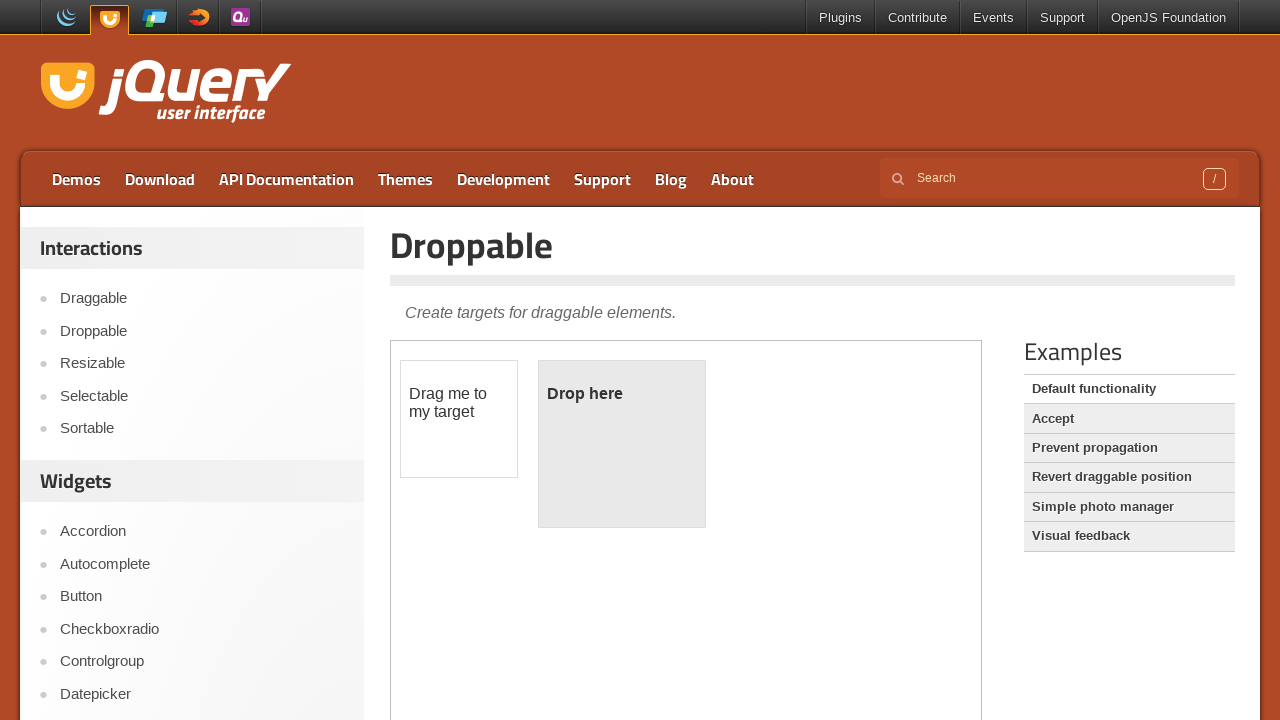

Clicked on the draggable element at (459, 419) on iframe.demo-frame >> internal:control=enter-frame >> #draggable
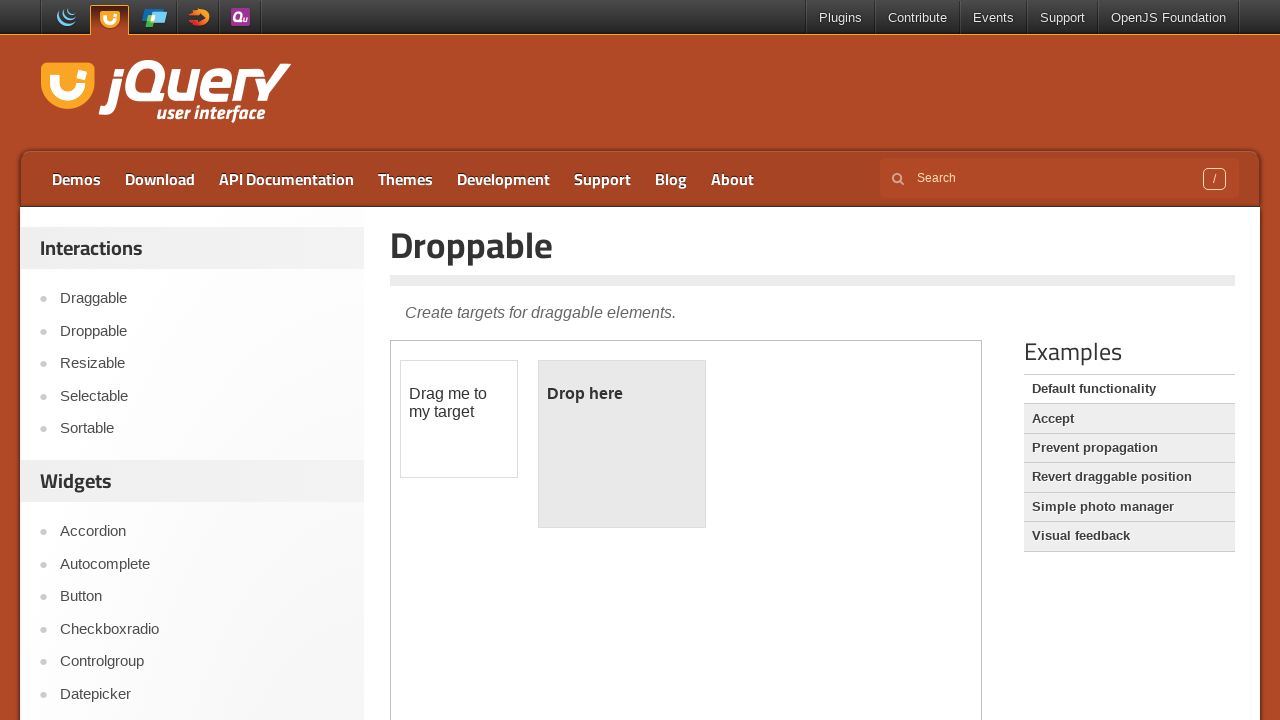

Located the source element (#draggable)
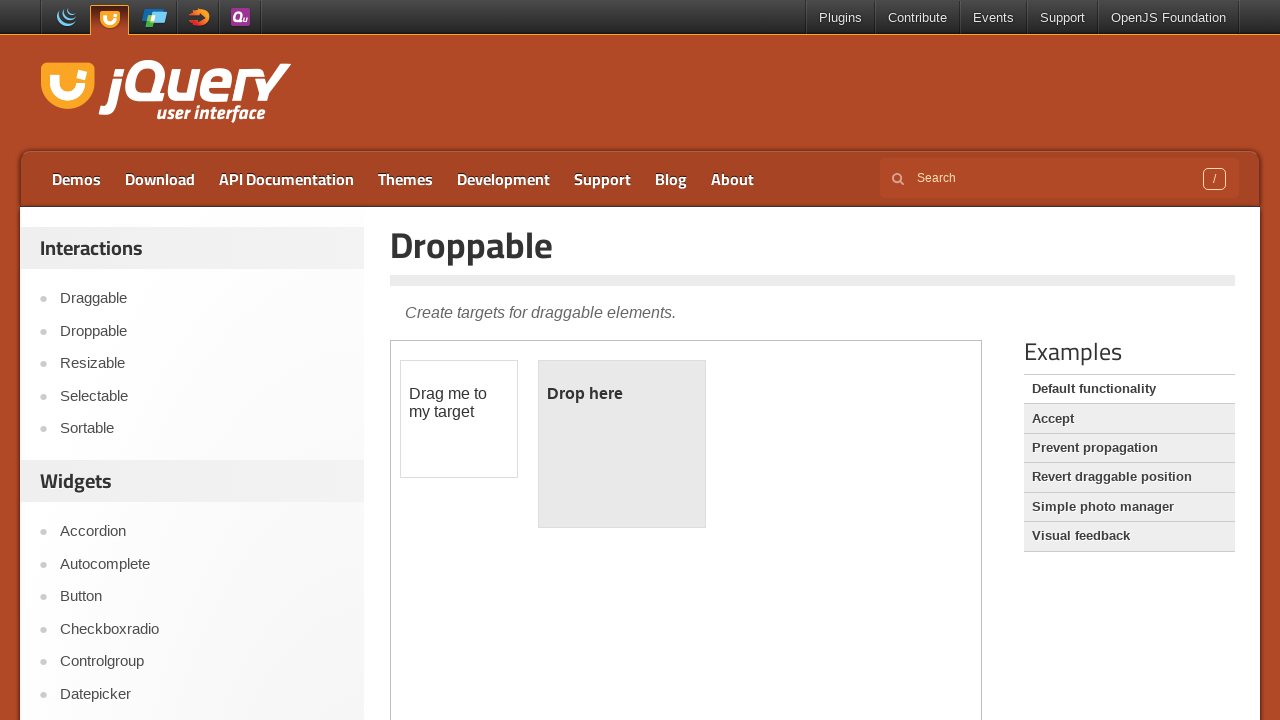

Located the target element (#droppable)
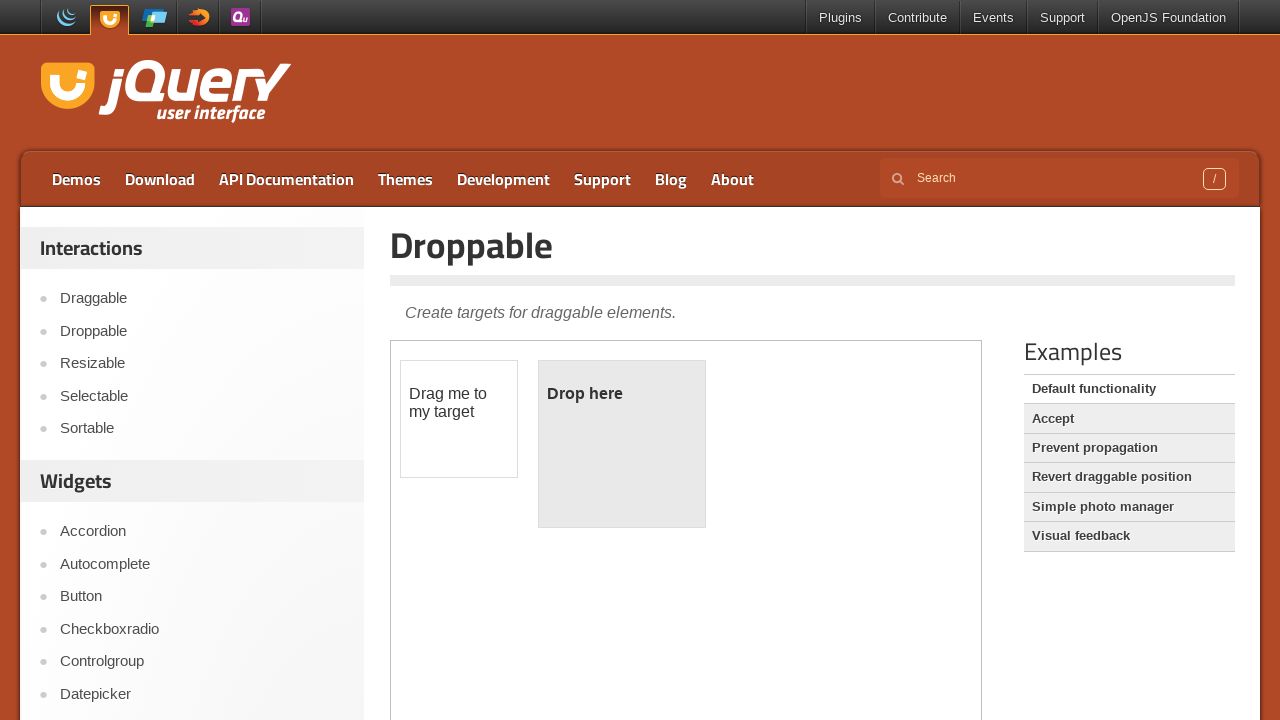

Performed drag and drop from source to target element at (622, 444)
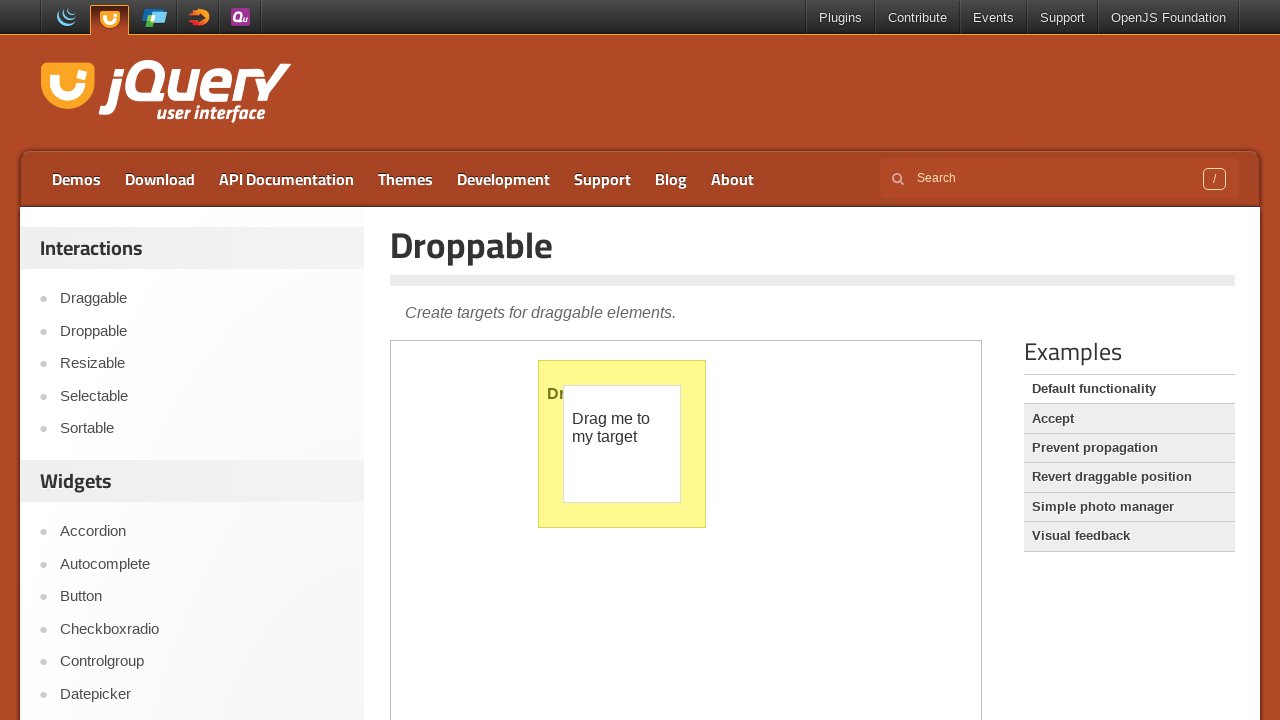

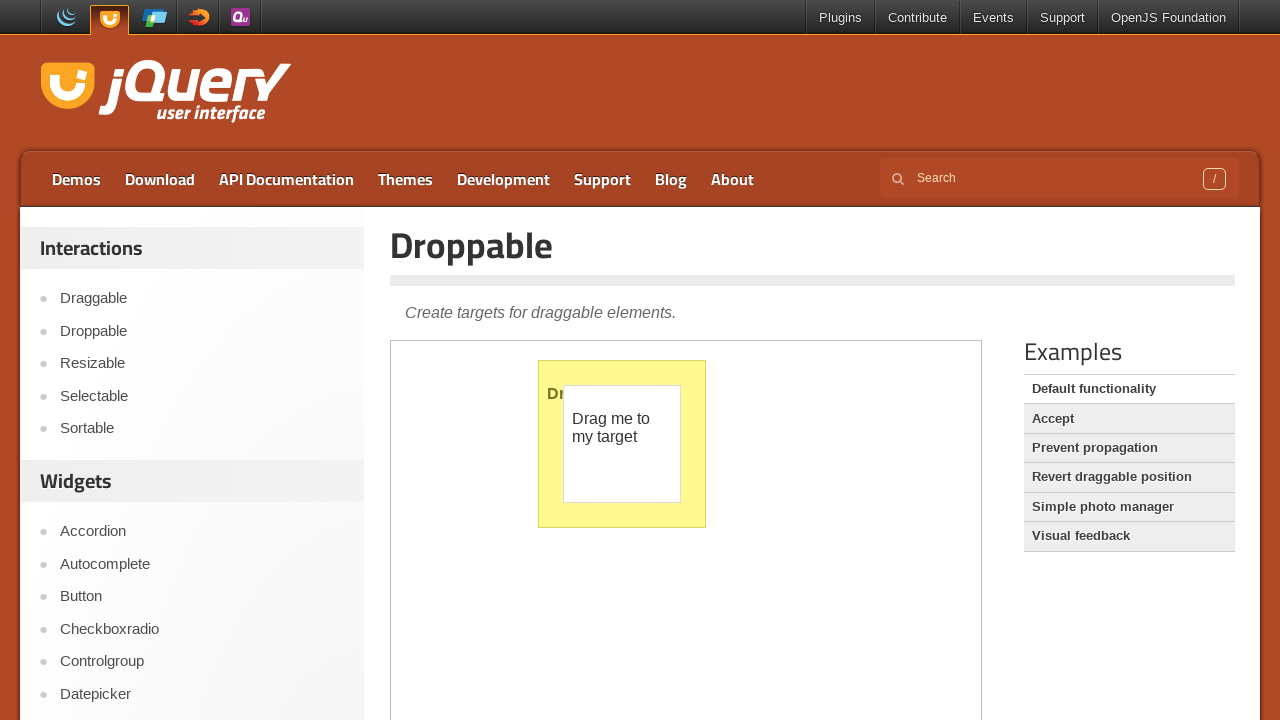